Solves a math captcha by retrieving a value from an element attribute, calculating the result, and submitting the form with checkbox and radio button selections

Starting URL: http://suninjuly.github.io/get_attribute.html

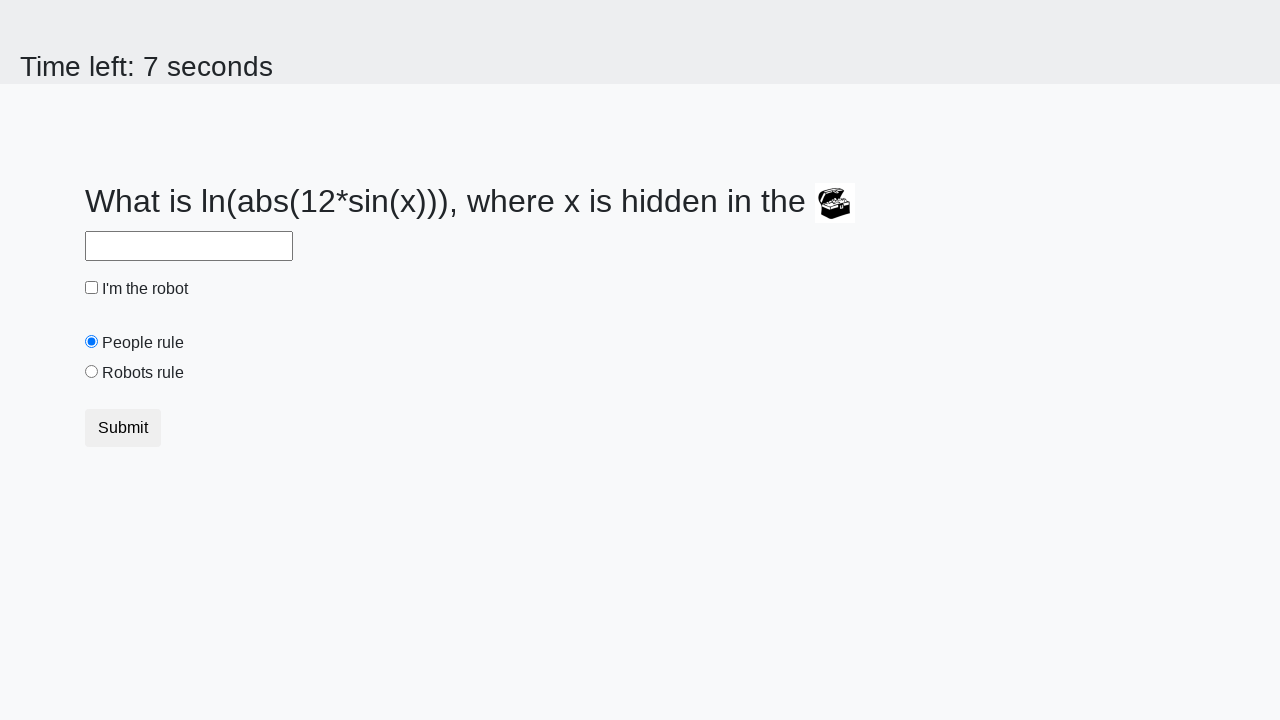

Retrieved valuex attribute from treasure element
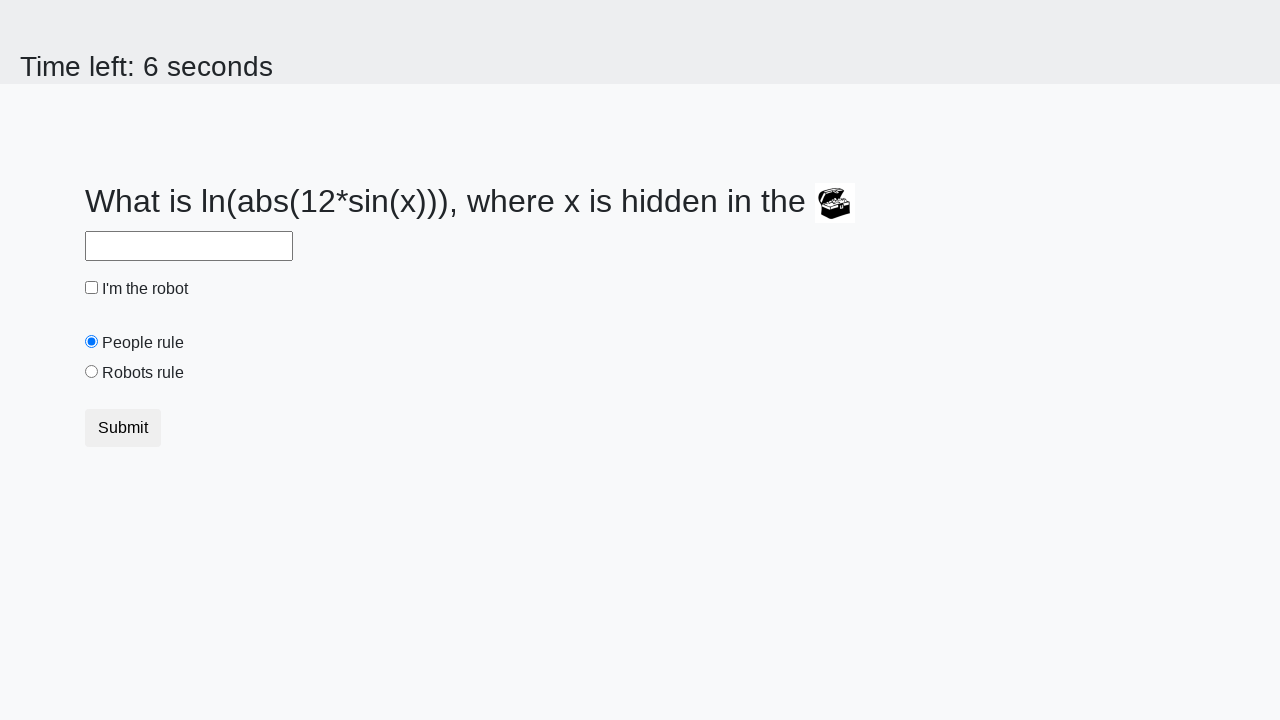

Calculated math result using logarithm formula
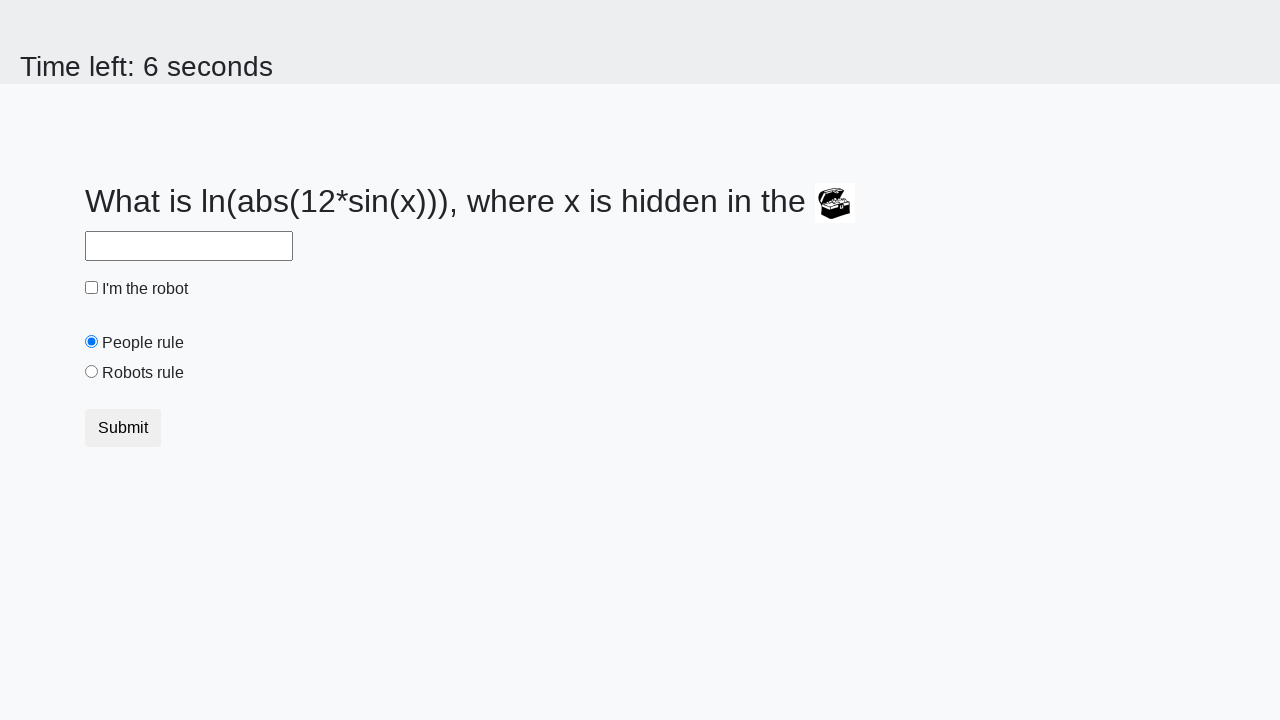

Filled answer field with calculated result on #answer
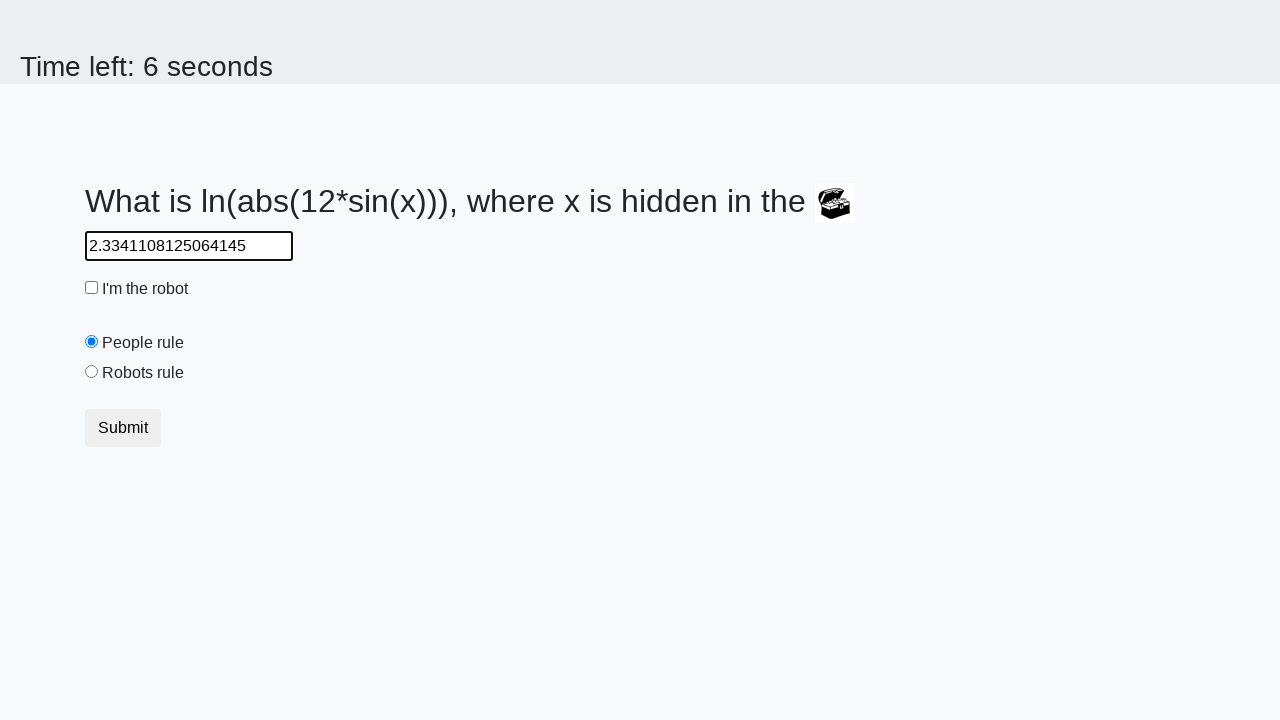

Checked the robot checkbox at (92, 288) on #robotCheckbox
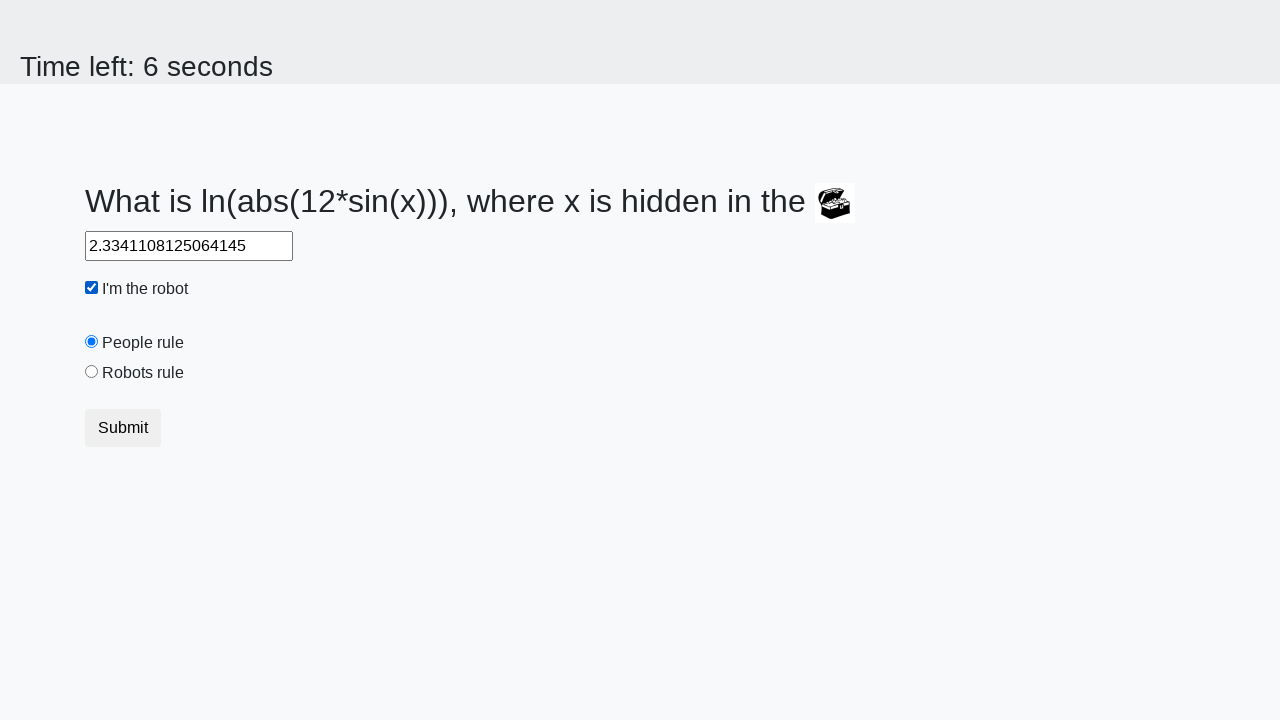

Selected the robots rule radio button at (92, 372) on #robotsRule
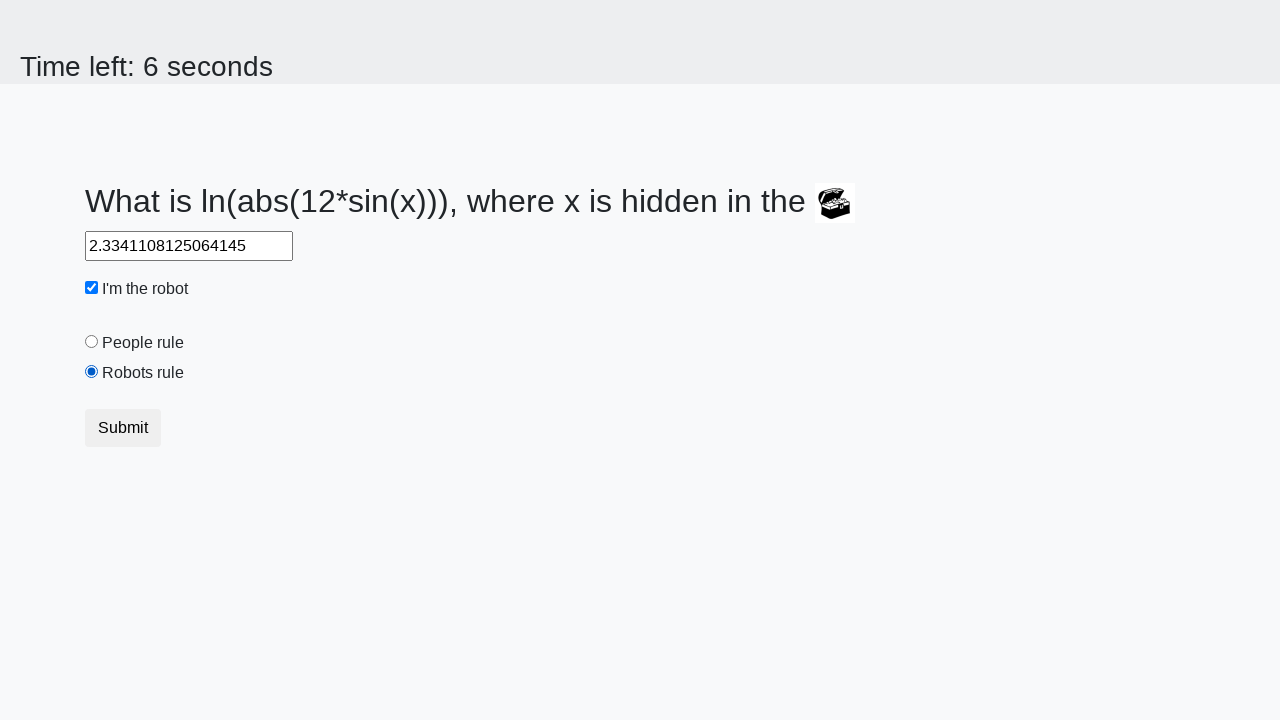

Submitted the form at (123, 428) on button[type='submit']
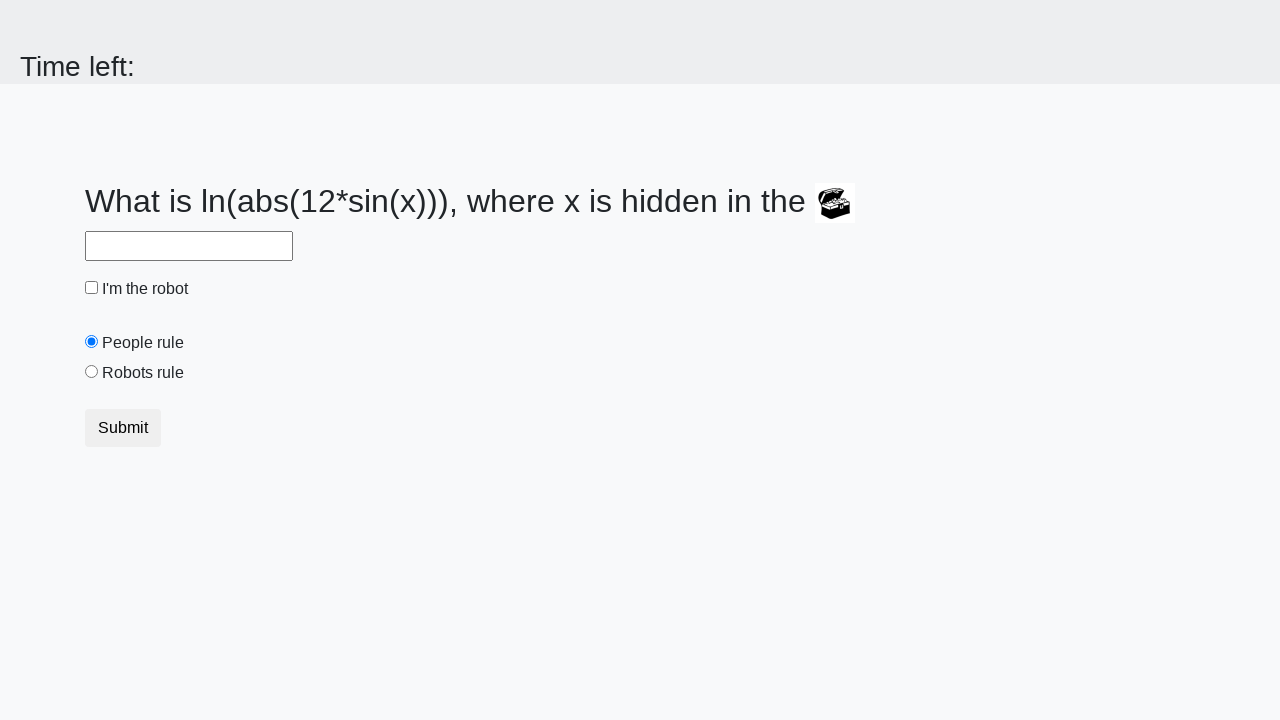

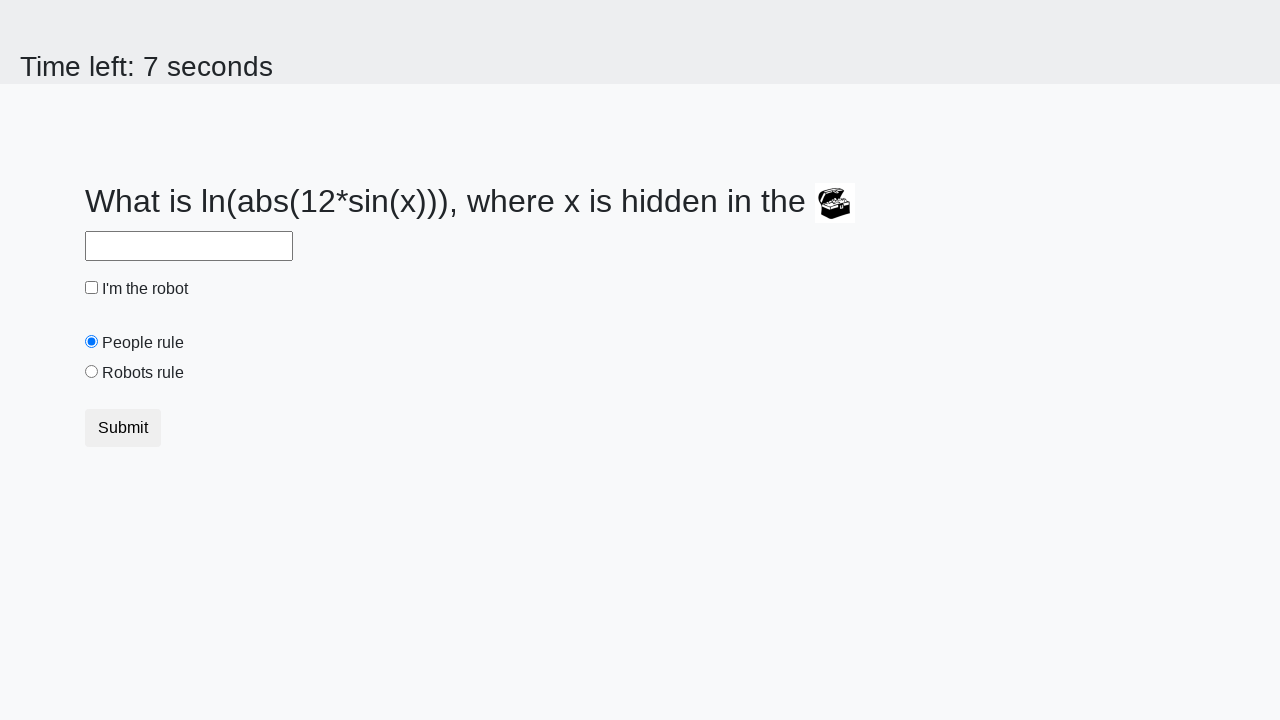